Tests e-commerce functionality by adding specific vegetables to cart, proceeding to checkout, and applying a promo code

Starting URL: https://rahulshettyacademy.com/seleniumPractise/

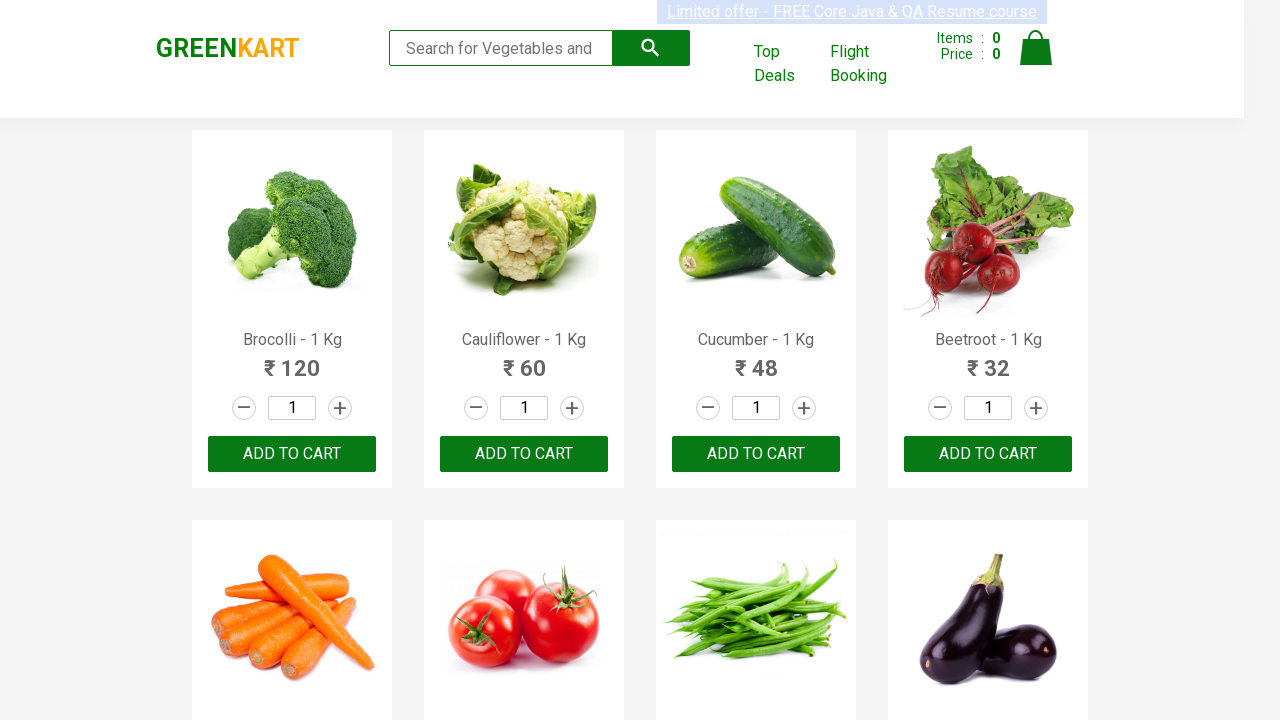

Retrieved all product elements from the page
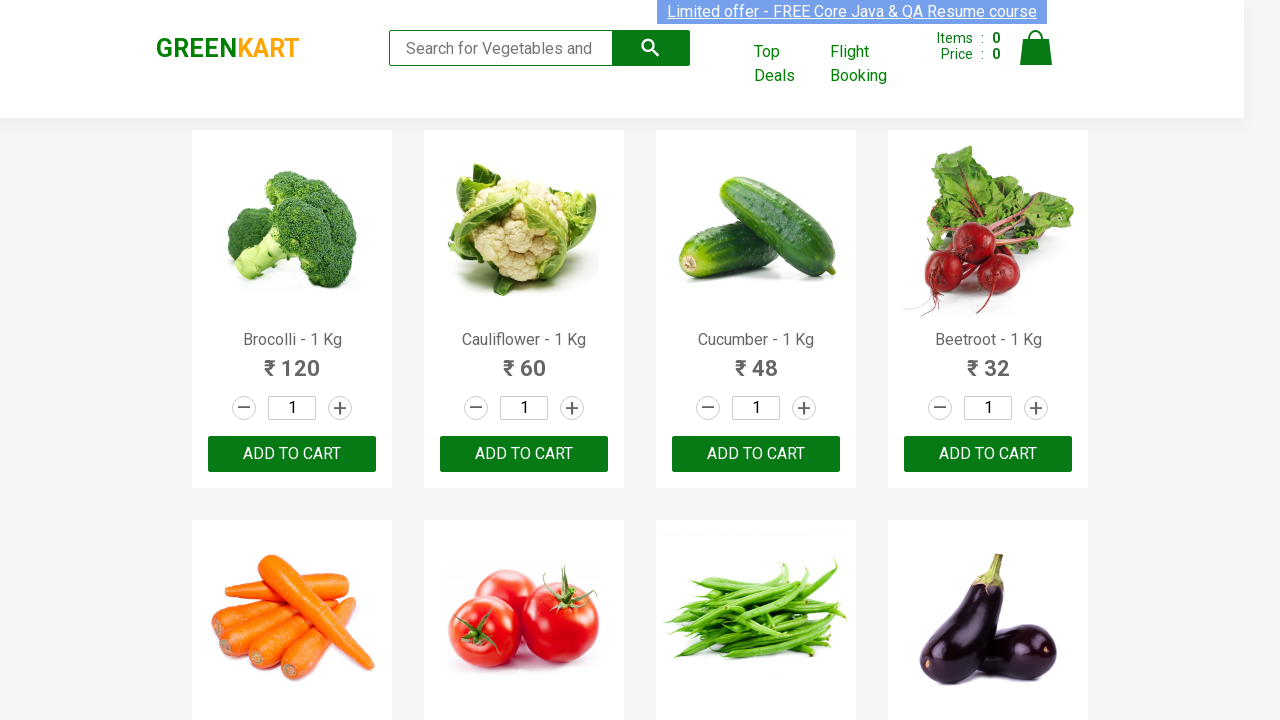

Retrieved product text: Brocolli - 1 Kg
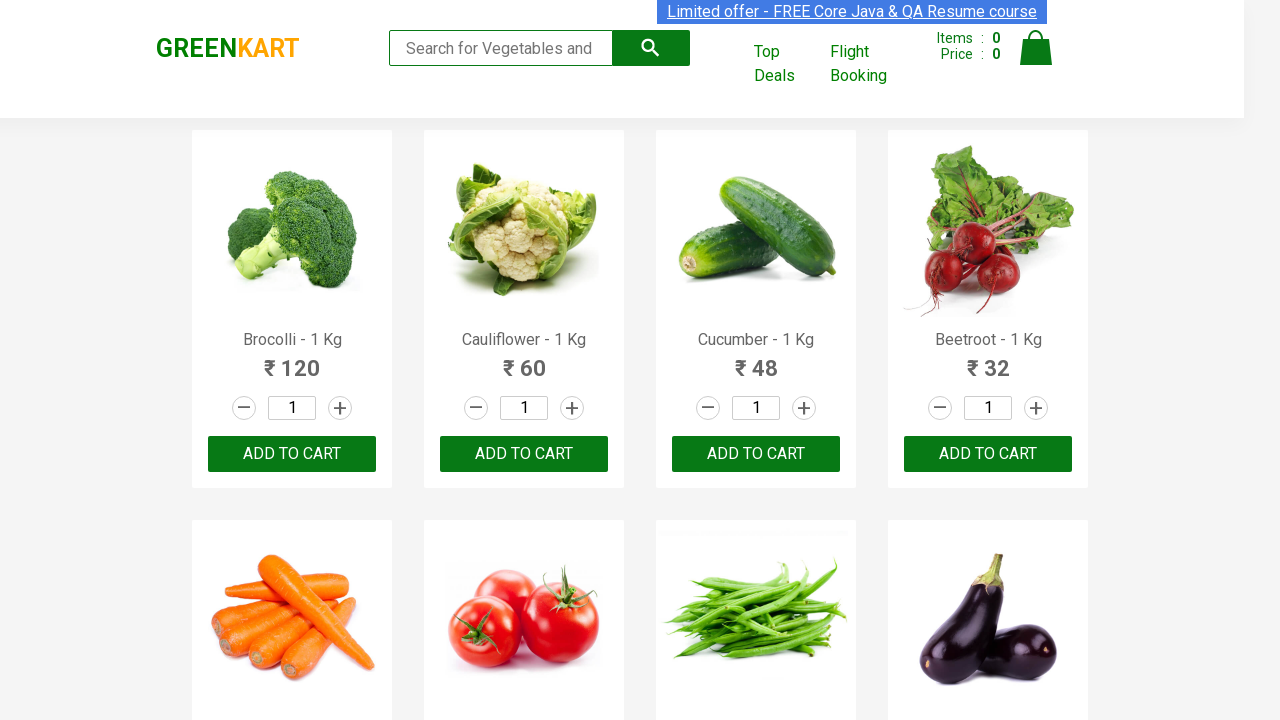

Added 'Brocolli' to cart at (292, 454) on xpath=//div[@class='product-action']/button >> nth=0
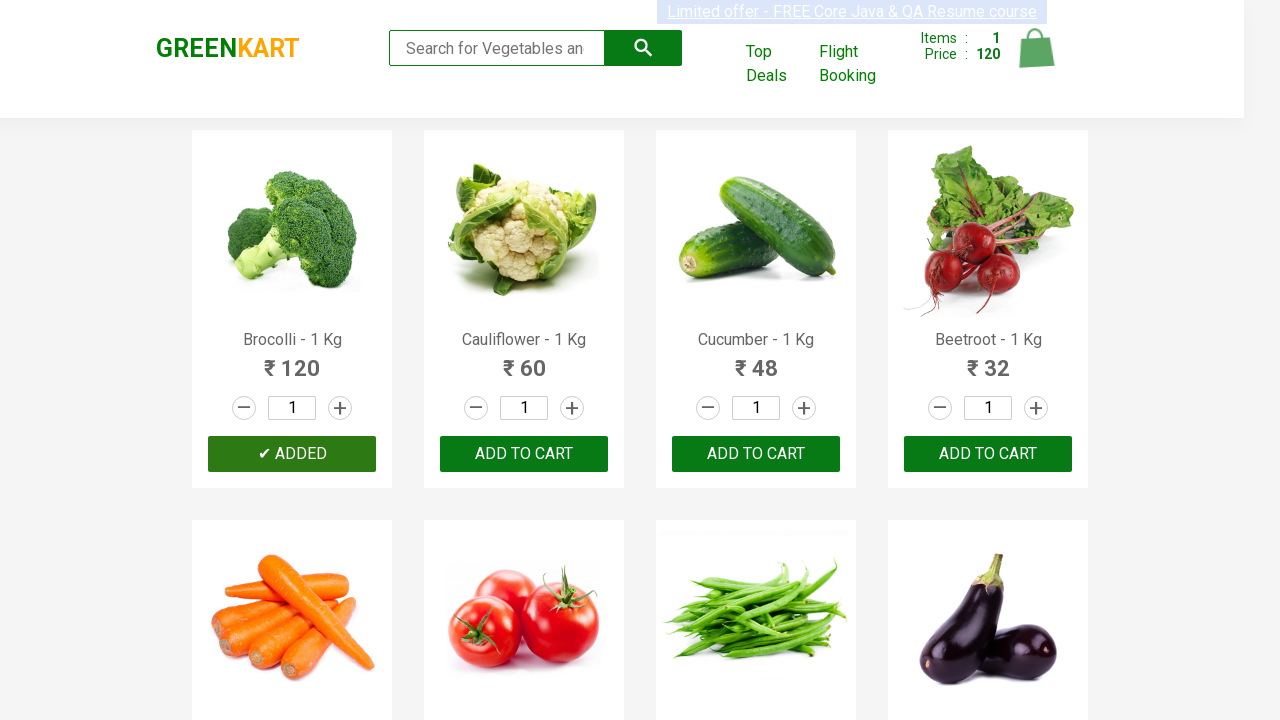

Retrieved product text: Cauliflower - 1 Kg
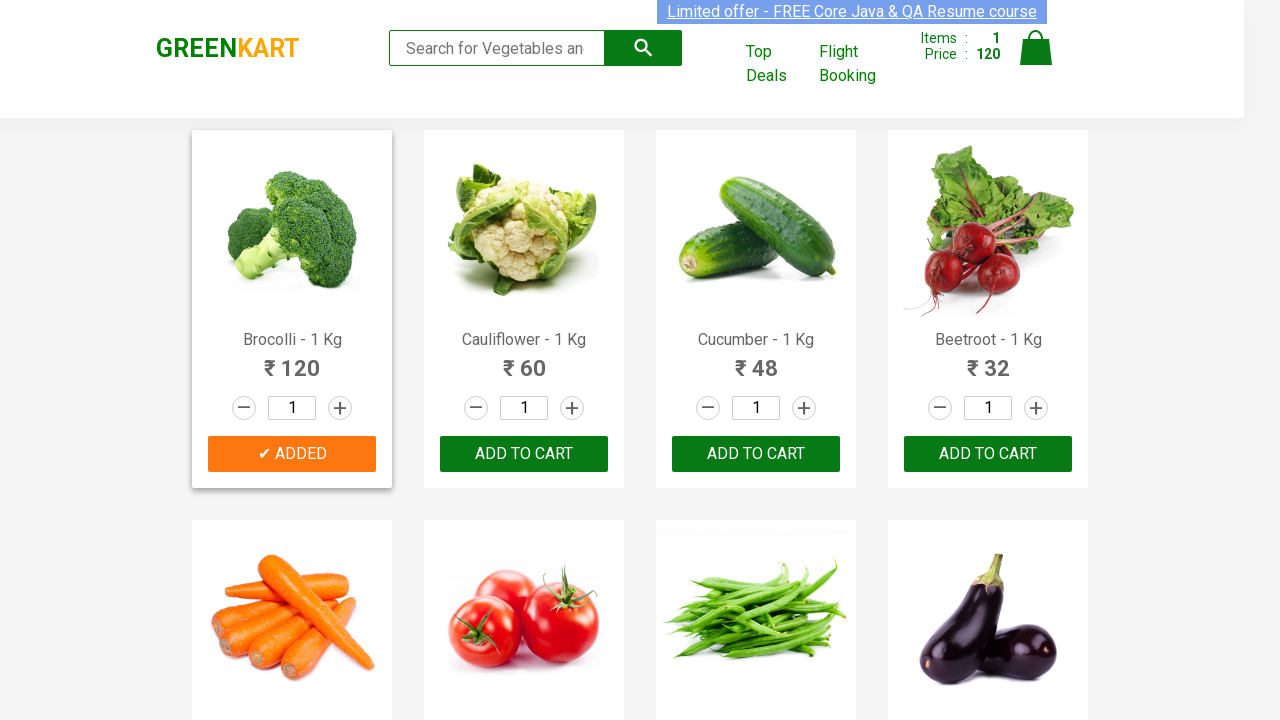

Retrieved product text: Cucumber - 1 Kg
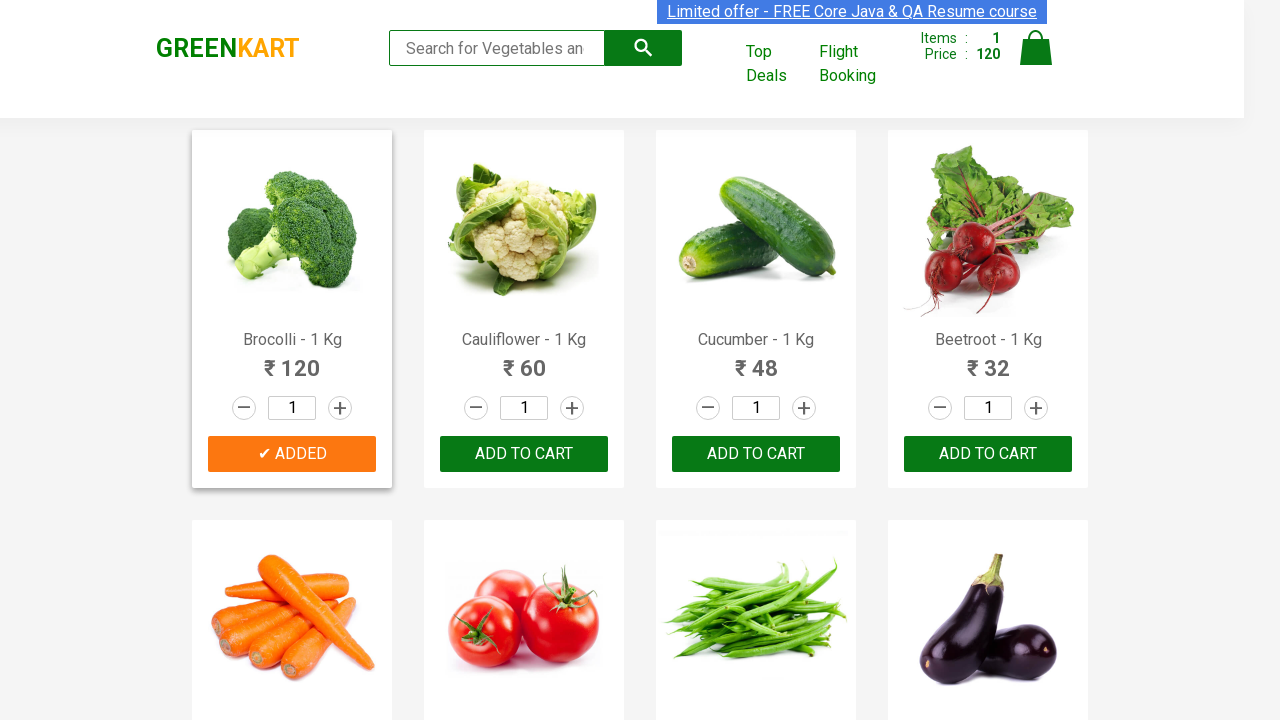

Added 'Cucumber' to cart at (756, 454) on xpath=//div[@class='product-action']/button >> nth=2
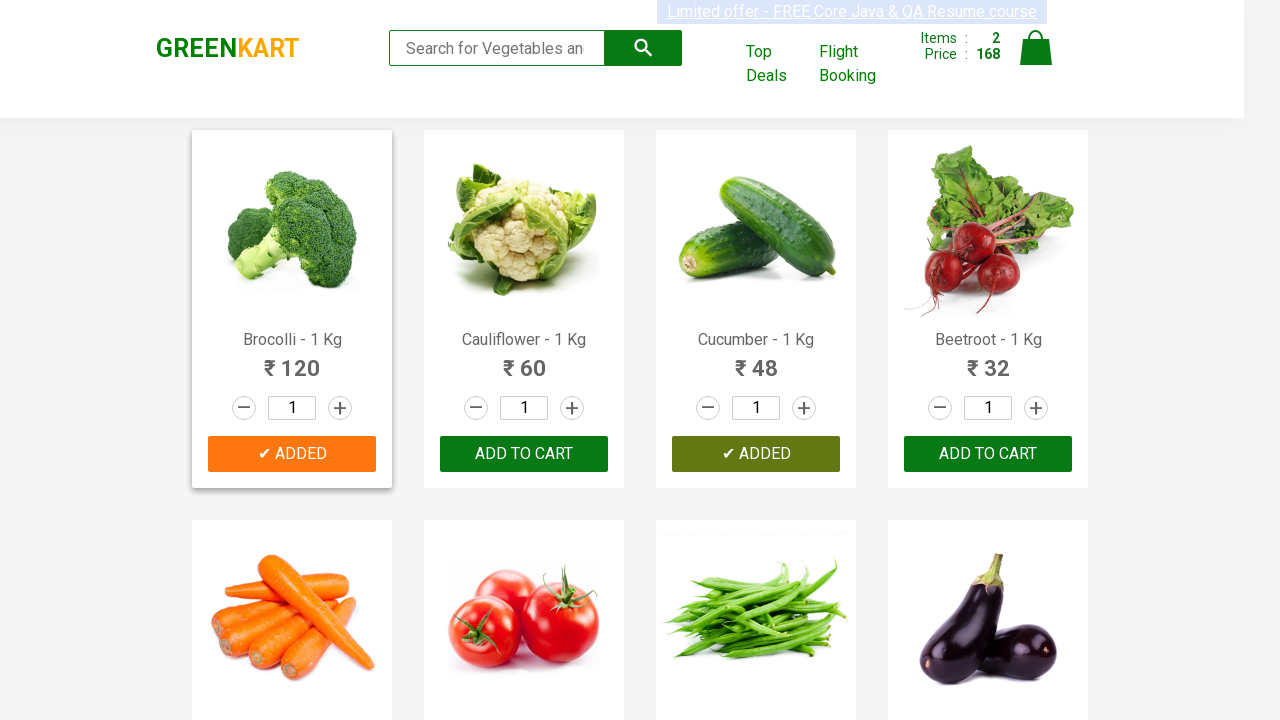

Retrieved product text: Beetroot - 1 Kg
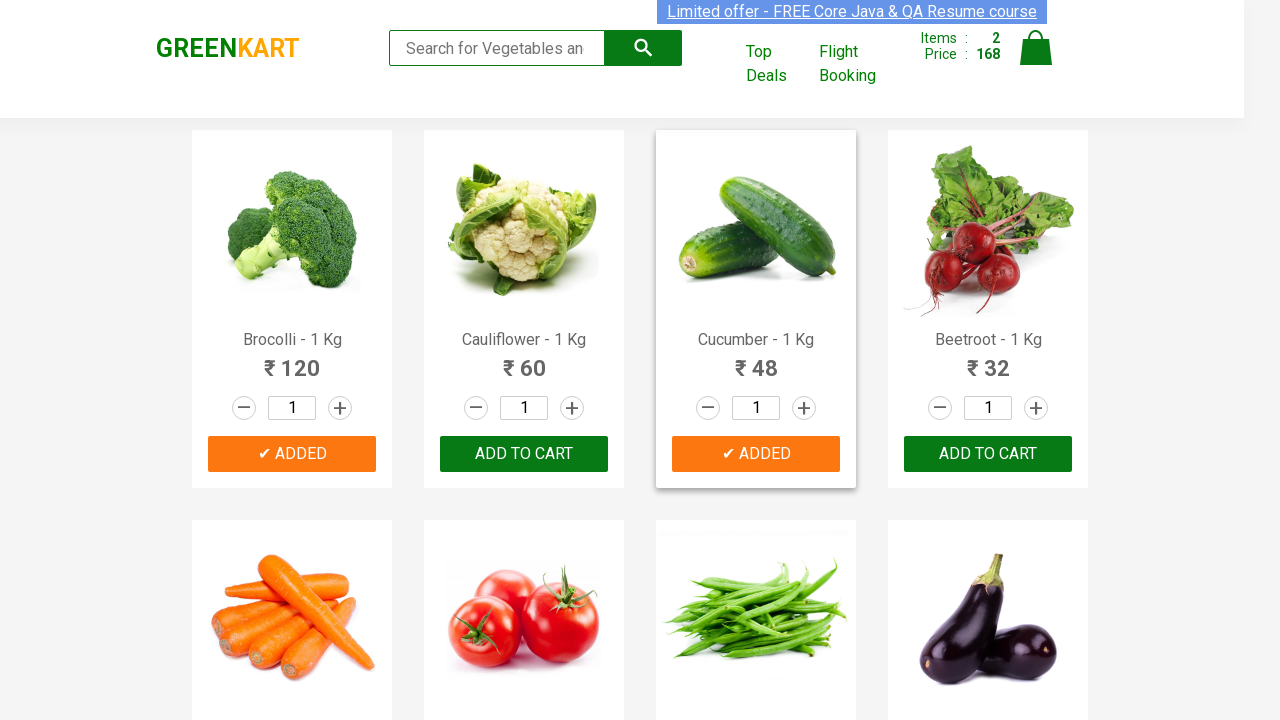

Added 'Beetroot' to cart at (988, 454) on xpath=//div[@class='product-action']/button >> nth=3
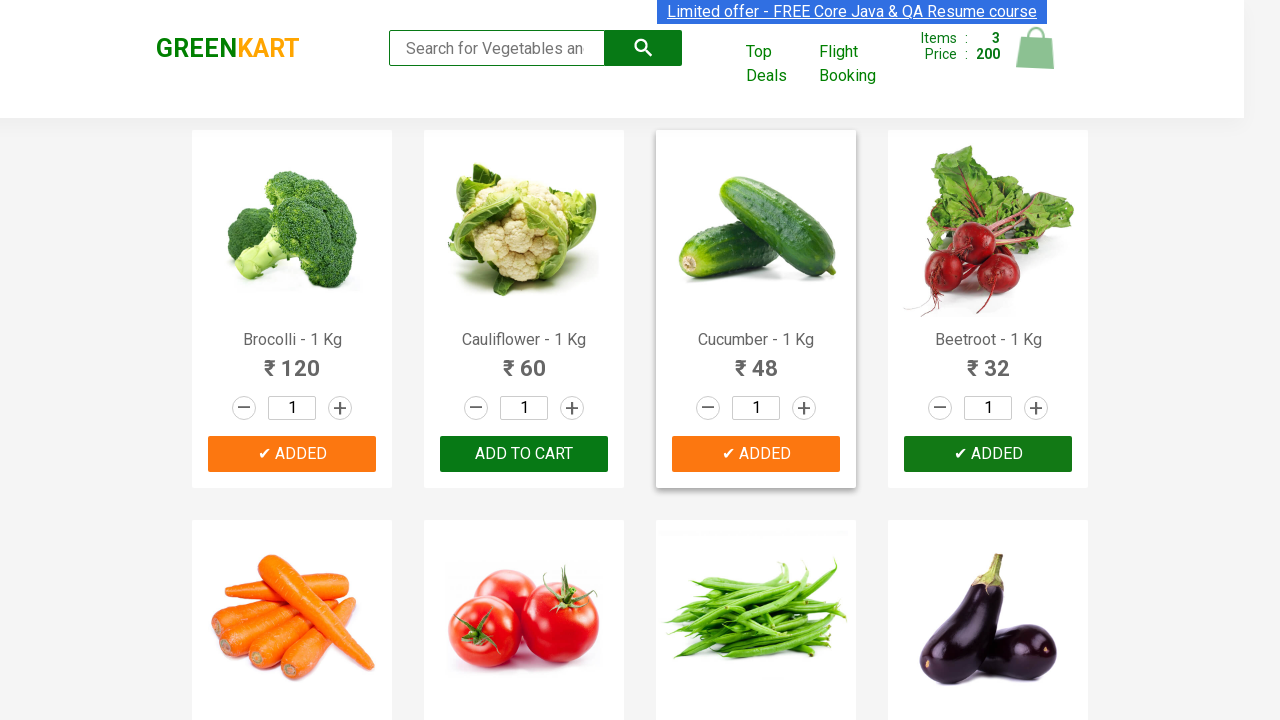

Clicked on cart icon to view shopping cart at (1036, 48) on img[alt='Cart']
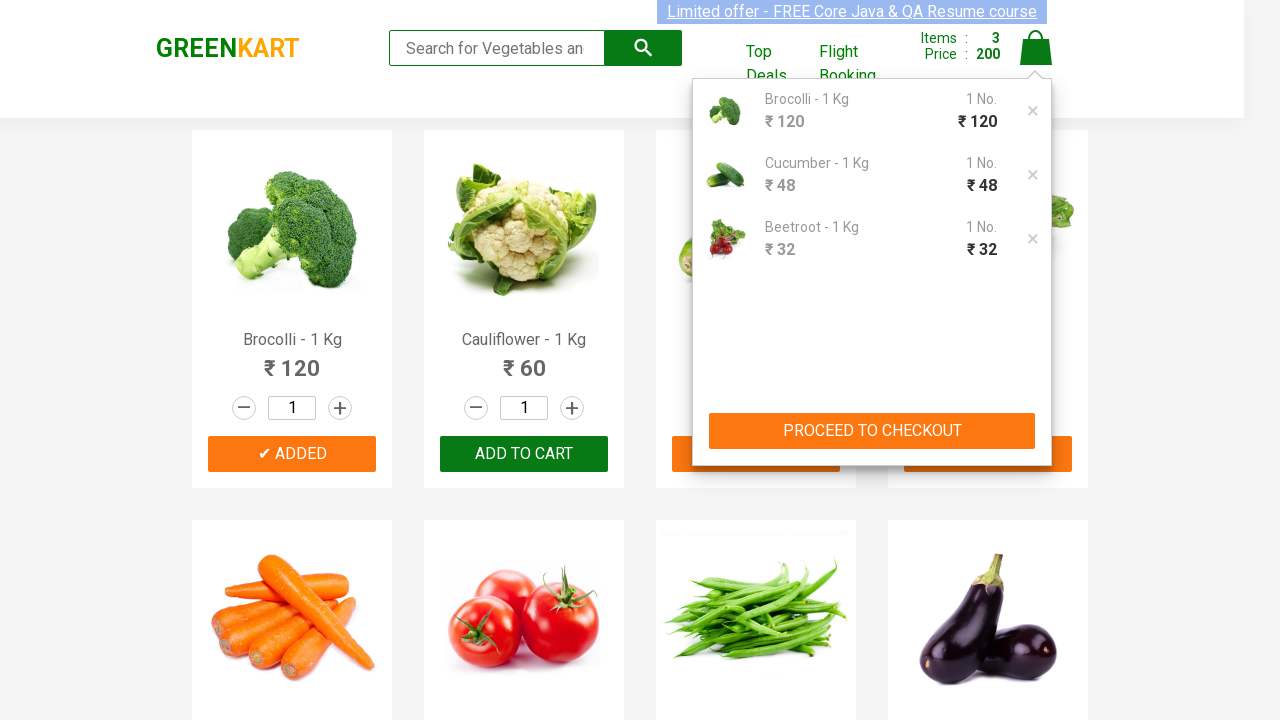

Clicked 'PROCEED TO CHECKOUT' button at (872, 431) on xpath=//button[contains(text(),'PROCEED TO CHECKOUT')]
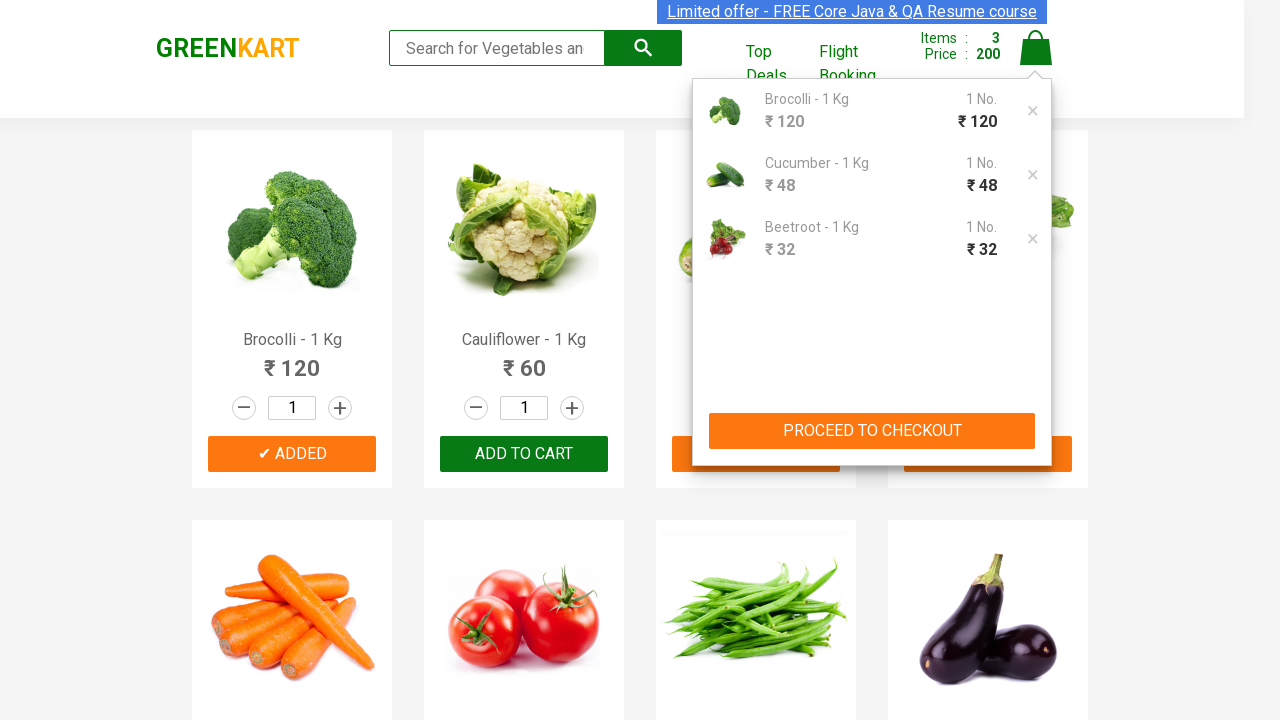

Entered promo code 'rahulshettyacademy' on input[placeholder='Enter promo code']
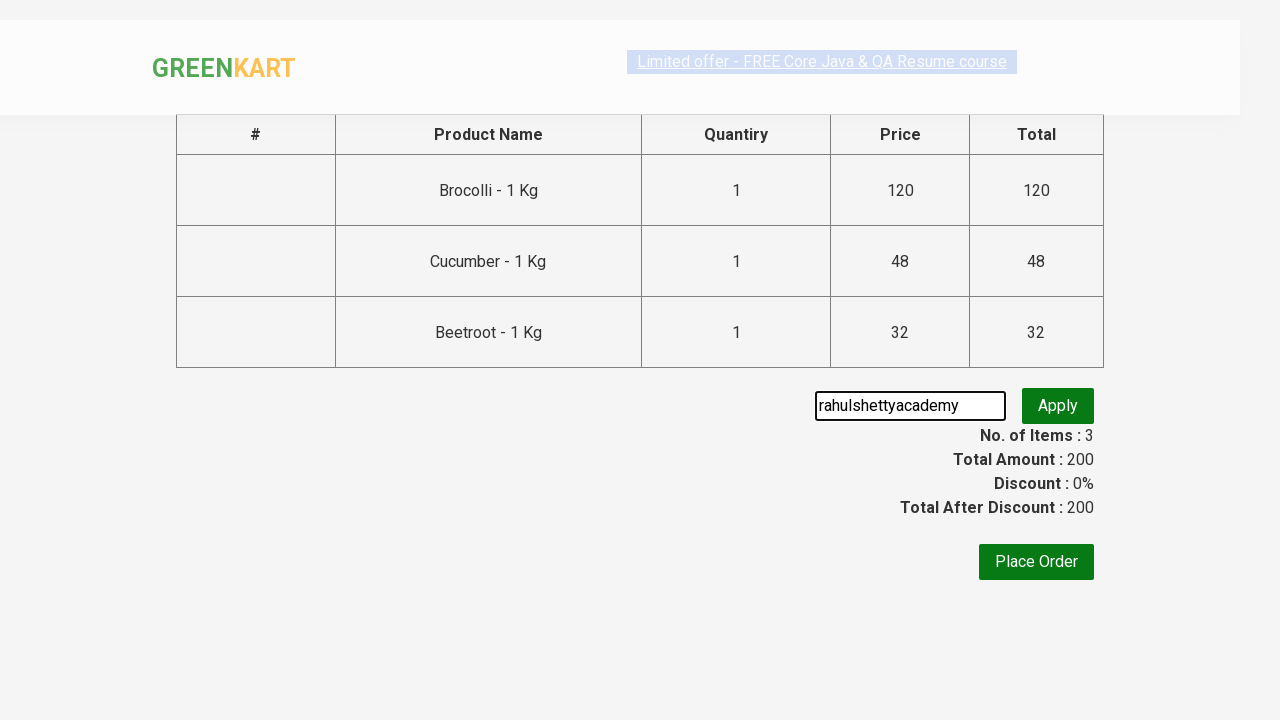

Clicked promo code apply button at (1058, 406) on button.promoBtn
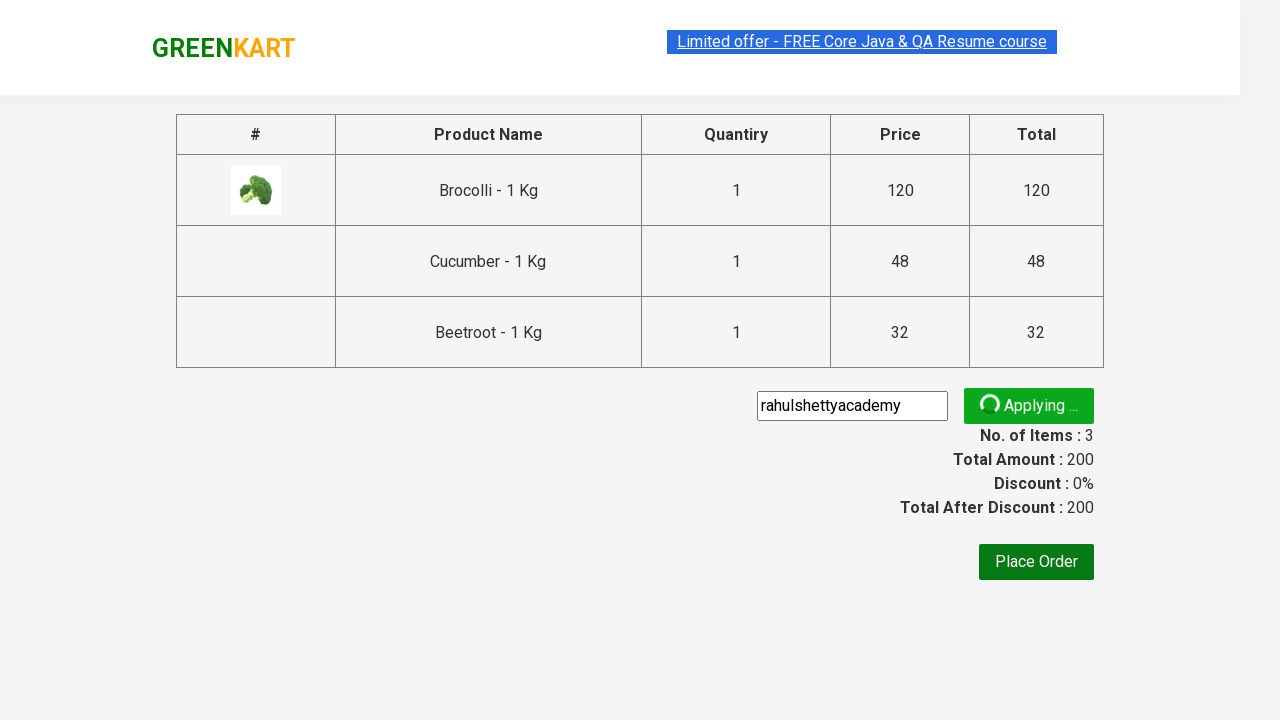

Promo code successfully applied - discount information displayed
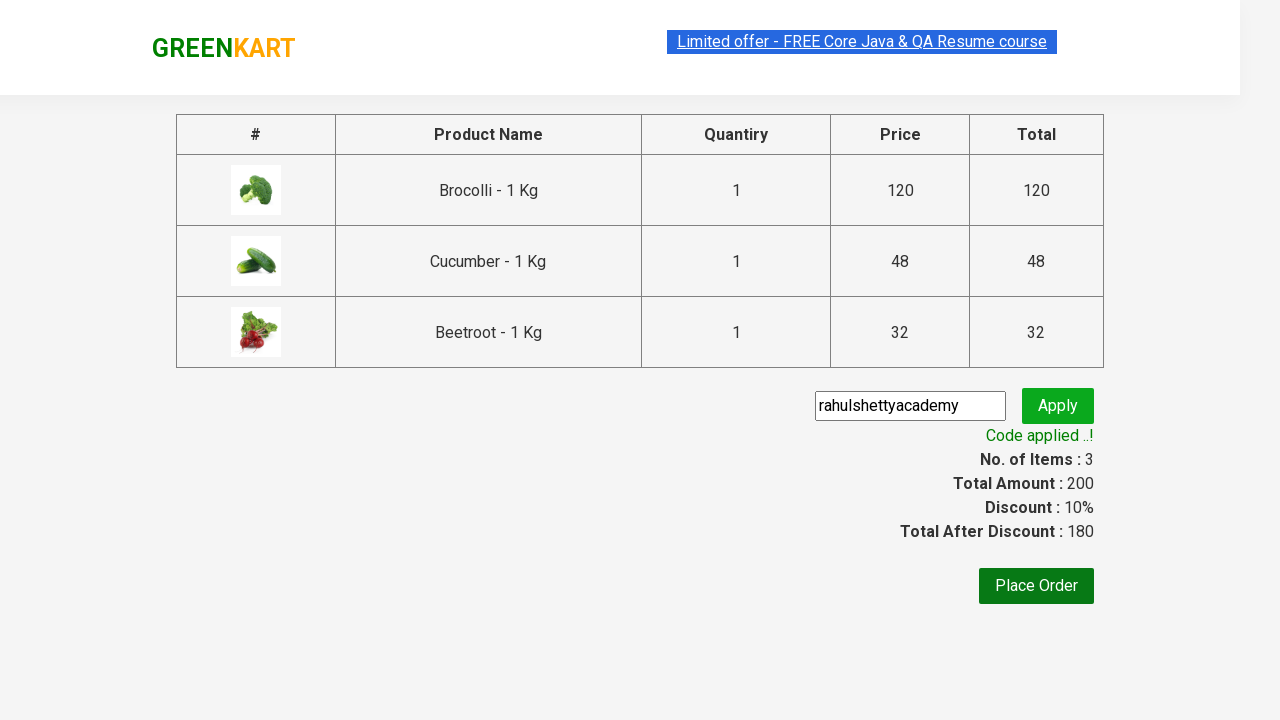

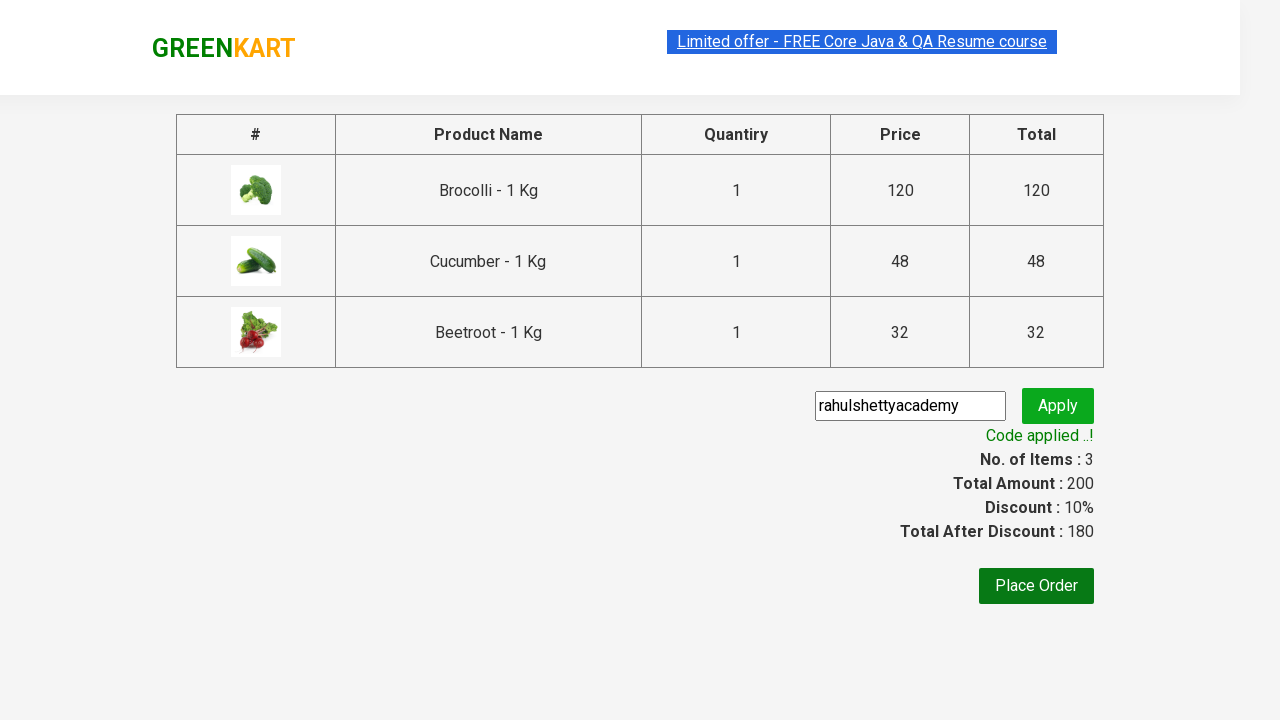